Tests drag and drop functionality on jQuery UI demo page by dragging an element into a droppable area within an iframe

Starting URL: https://jqueryui.com/droppable/

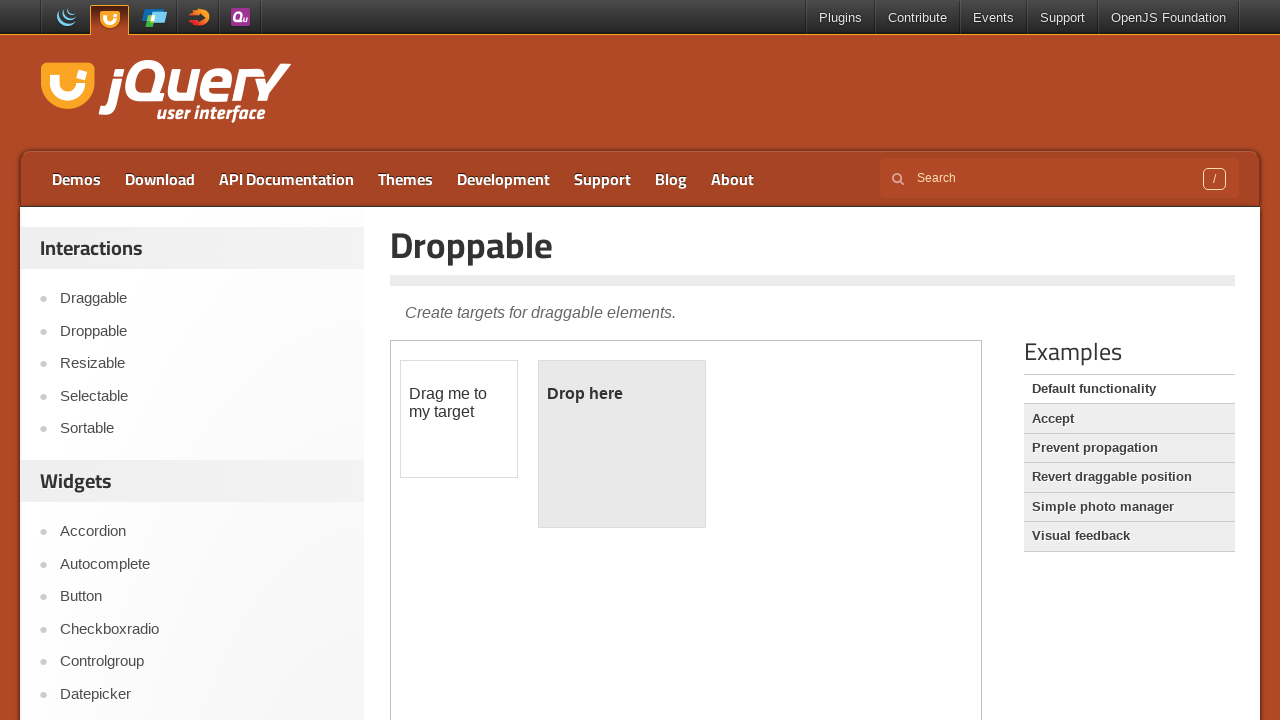

Located the demo iframe
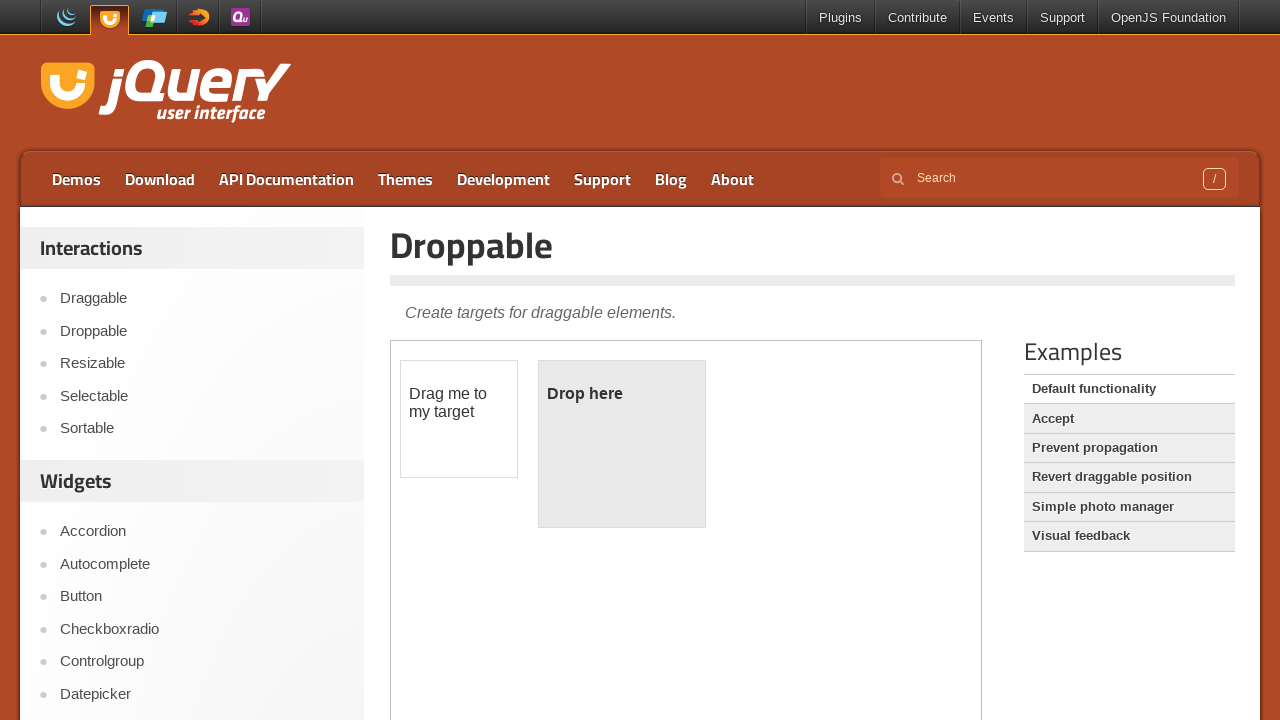

Located the draggable element in iframe
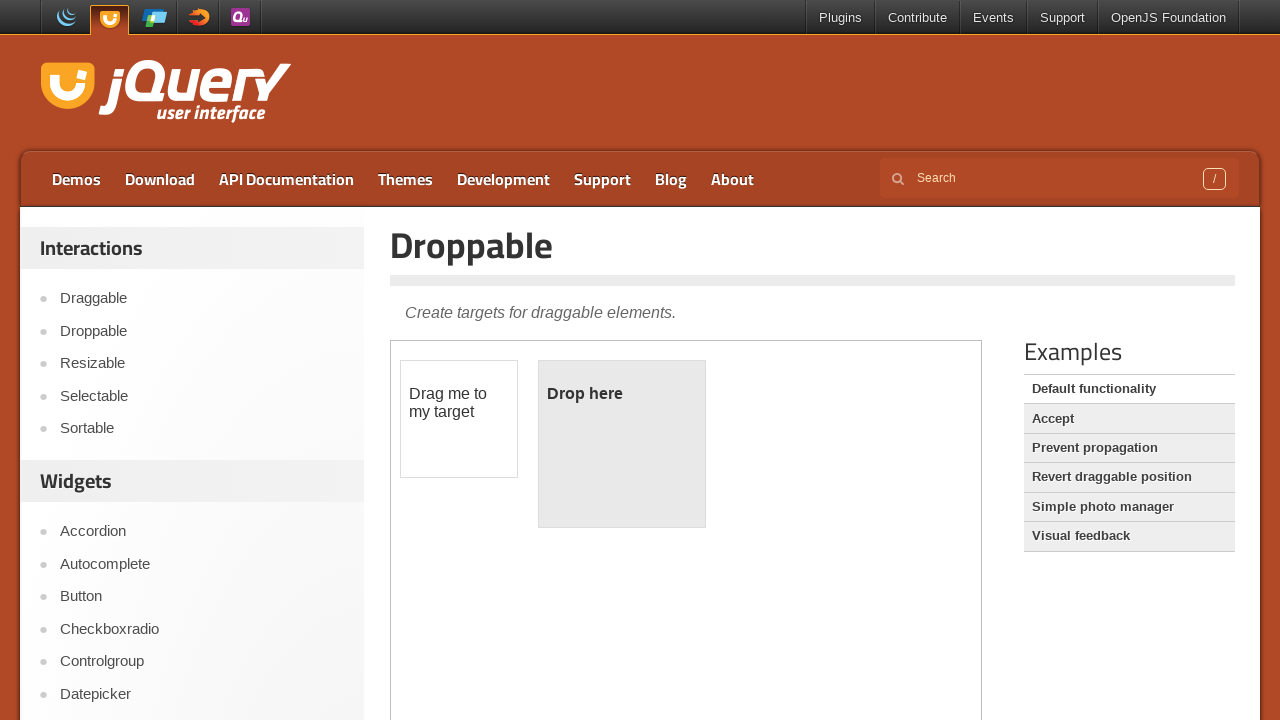

Located the droppable element in iframe
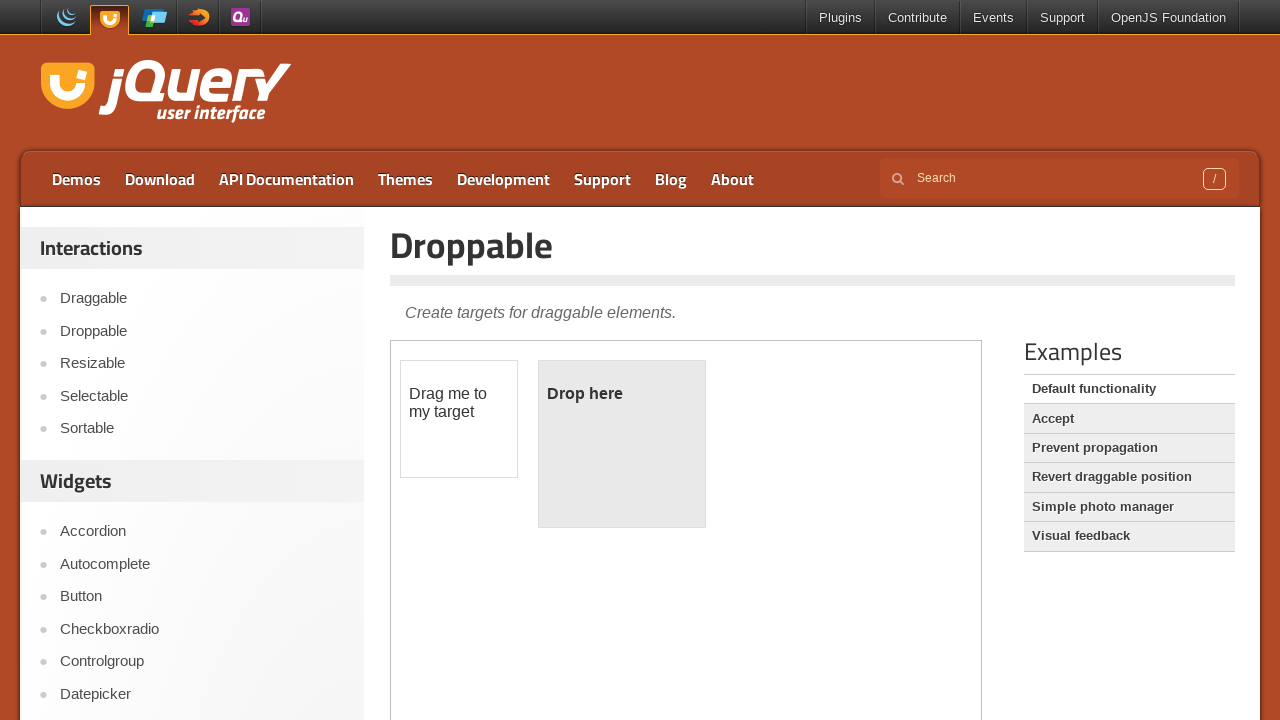

Dragged draggable element into droppable area at (622, 444)
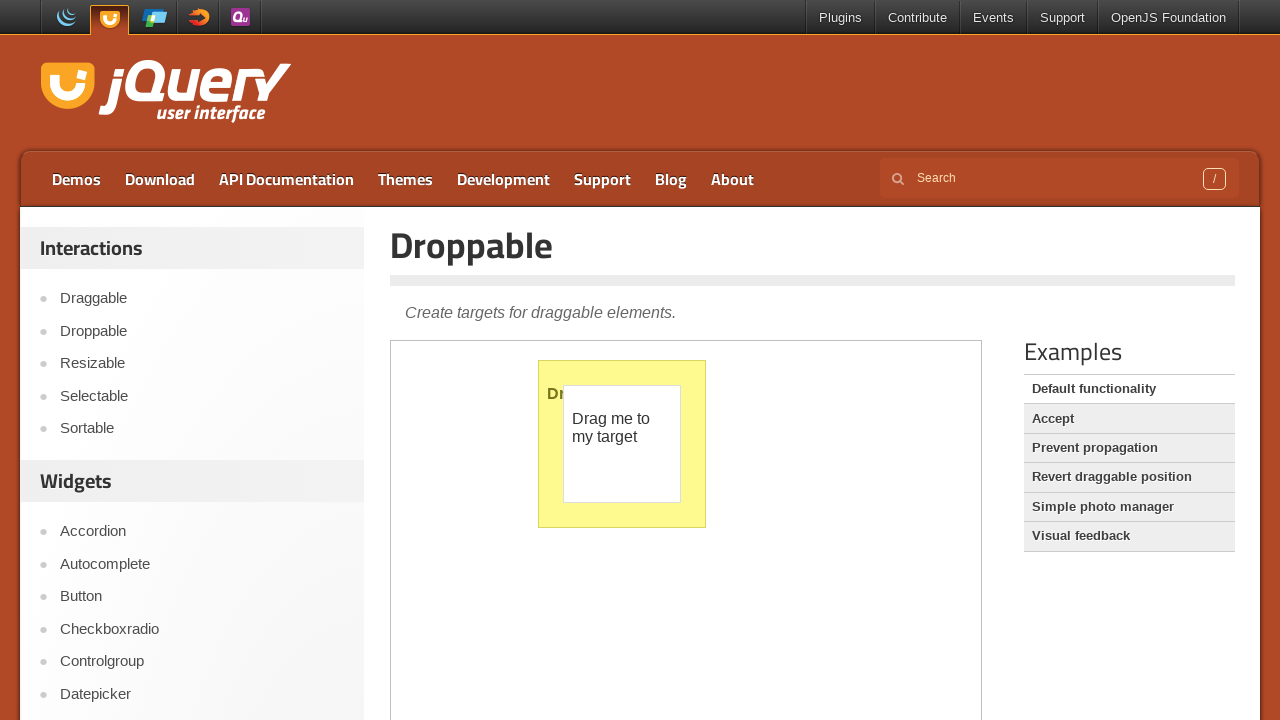

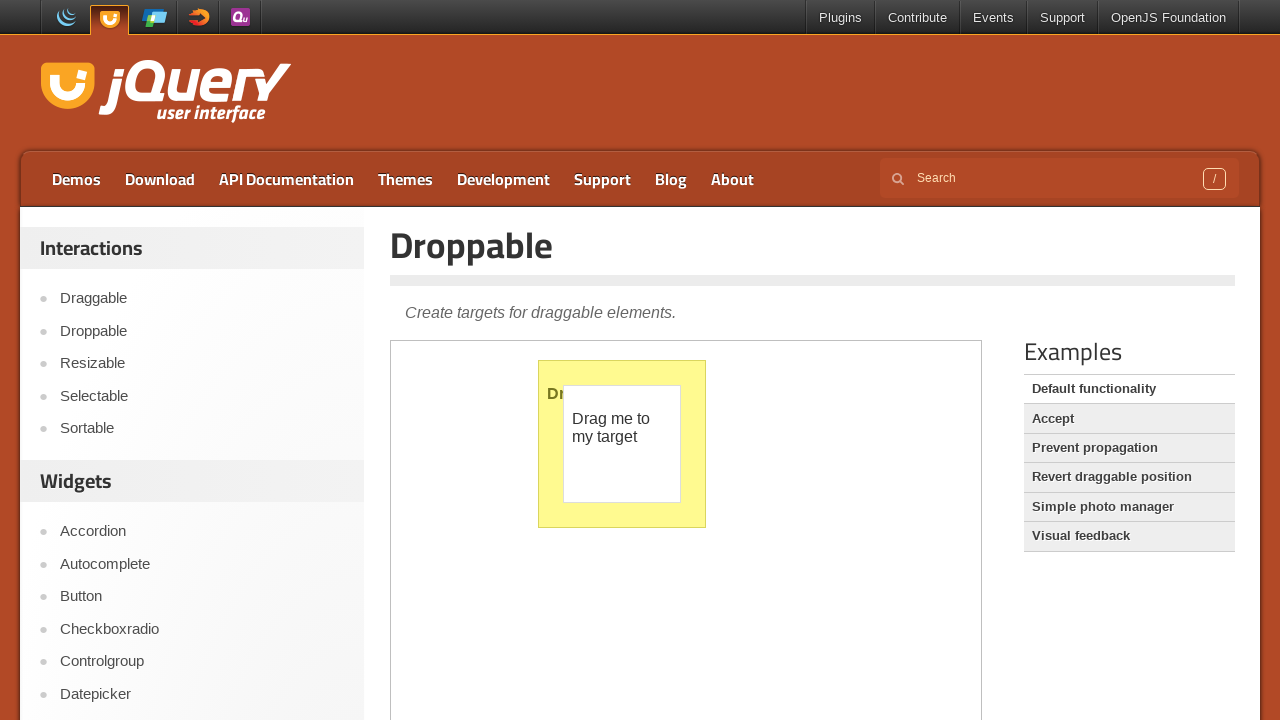